Navigates to GeeksForGeeks homepage and locates the Courses link element on the page

Starting URL: https://www.geeksforgeeks.org/

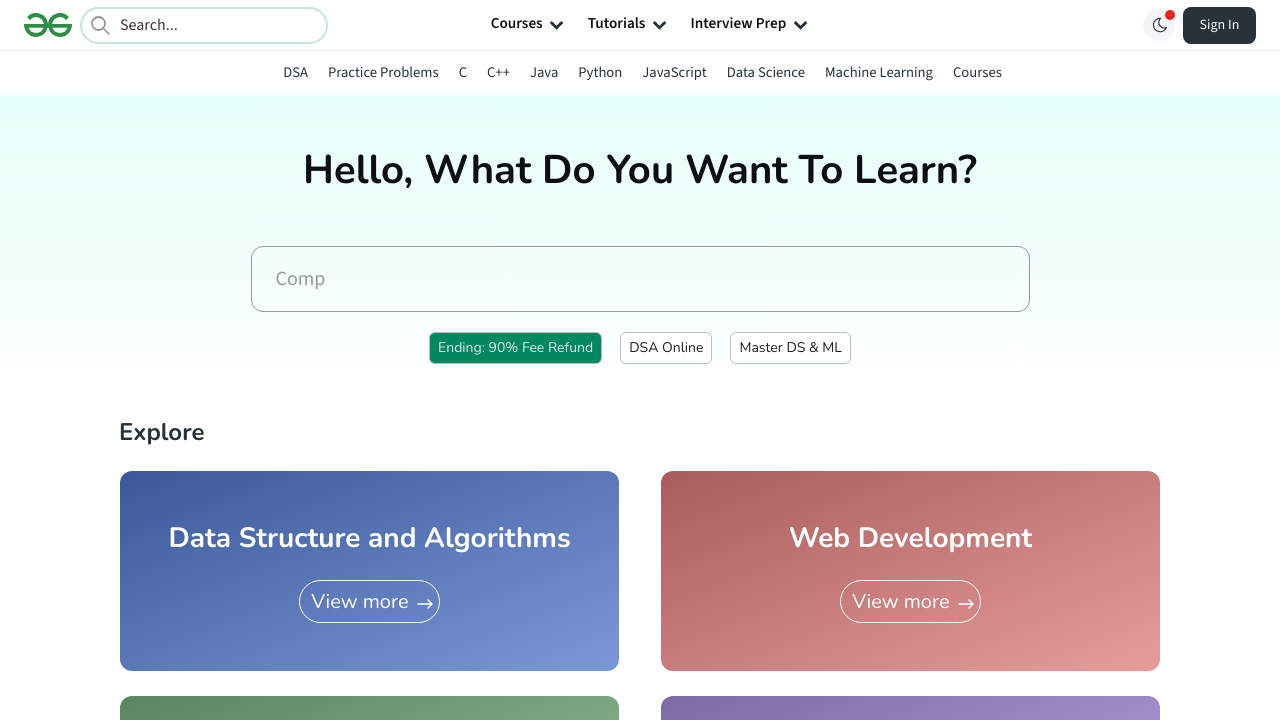

Waited for Courses link to be present on GeeksForGeeks homepage
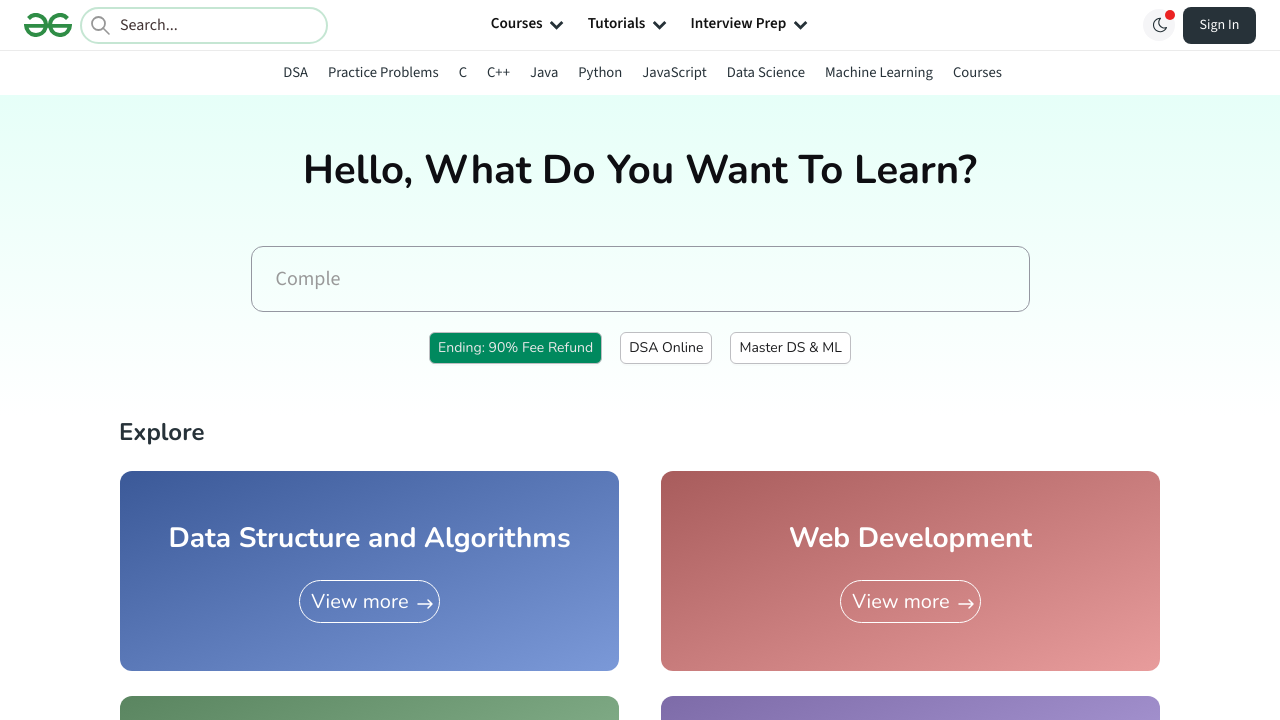

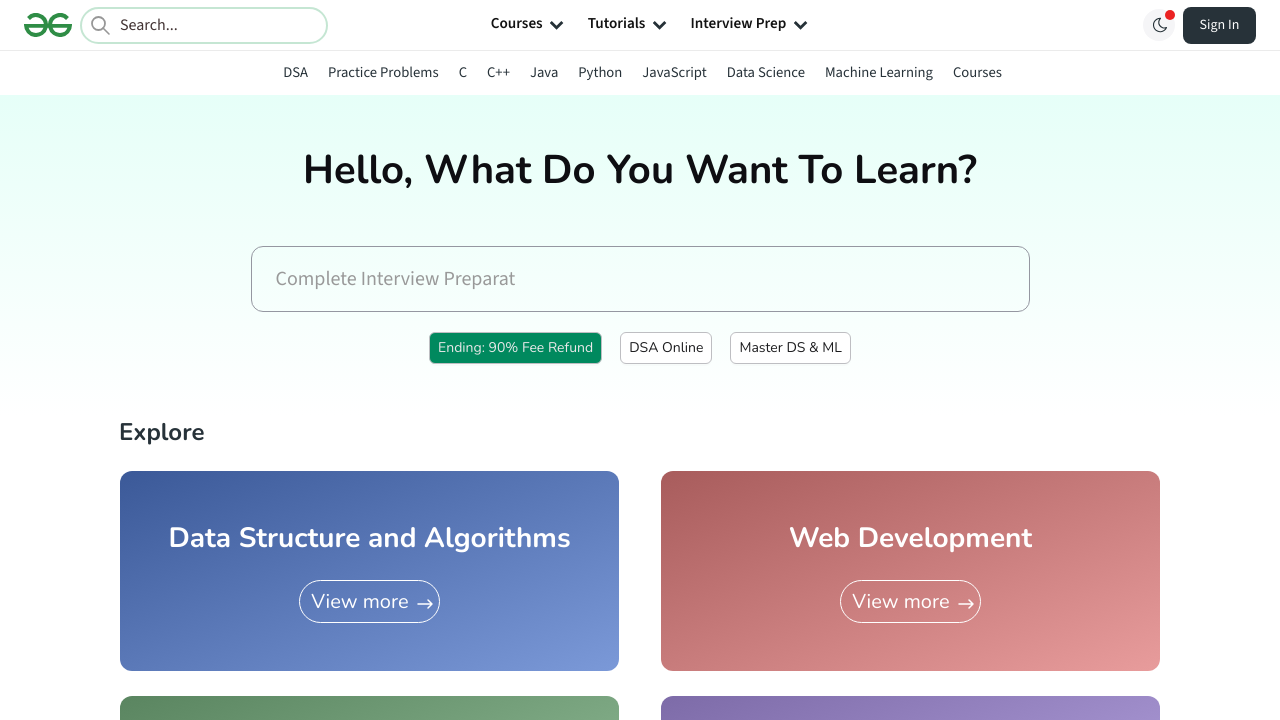